Tests dropdown menu functionality on a form page by selecting birth date values (day, month, year) from dropdown menus and verifying the selections and dropdown options.

Starting URL: https://testotomasyonu.com/form

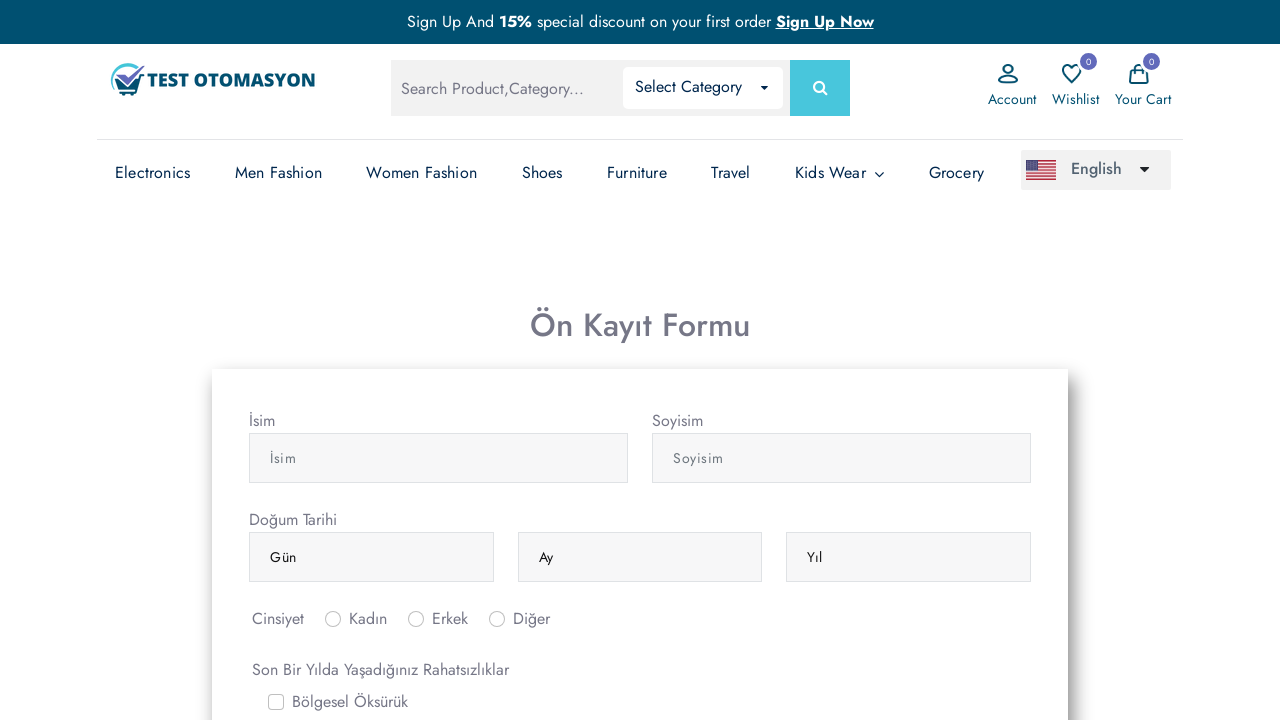

Selected day '5' from birth date day dropdown by index on (//select[@class='form-control'])[1]
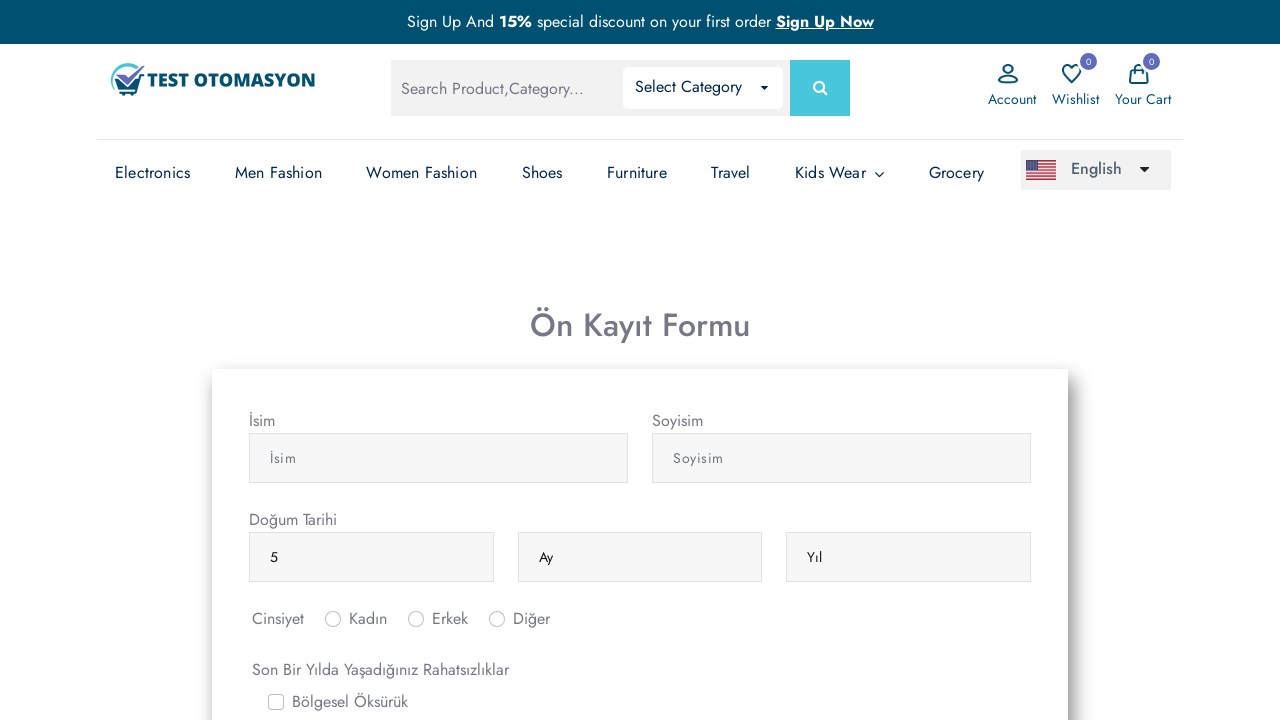

Selected 'Nisan' (April) from birth date month dropdown by value on (//select[@class='form-control'])[2]
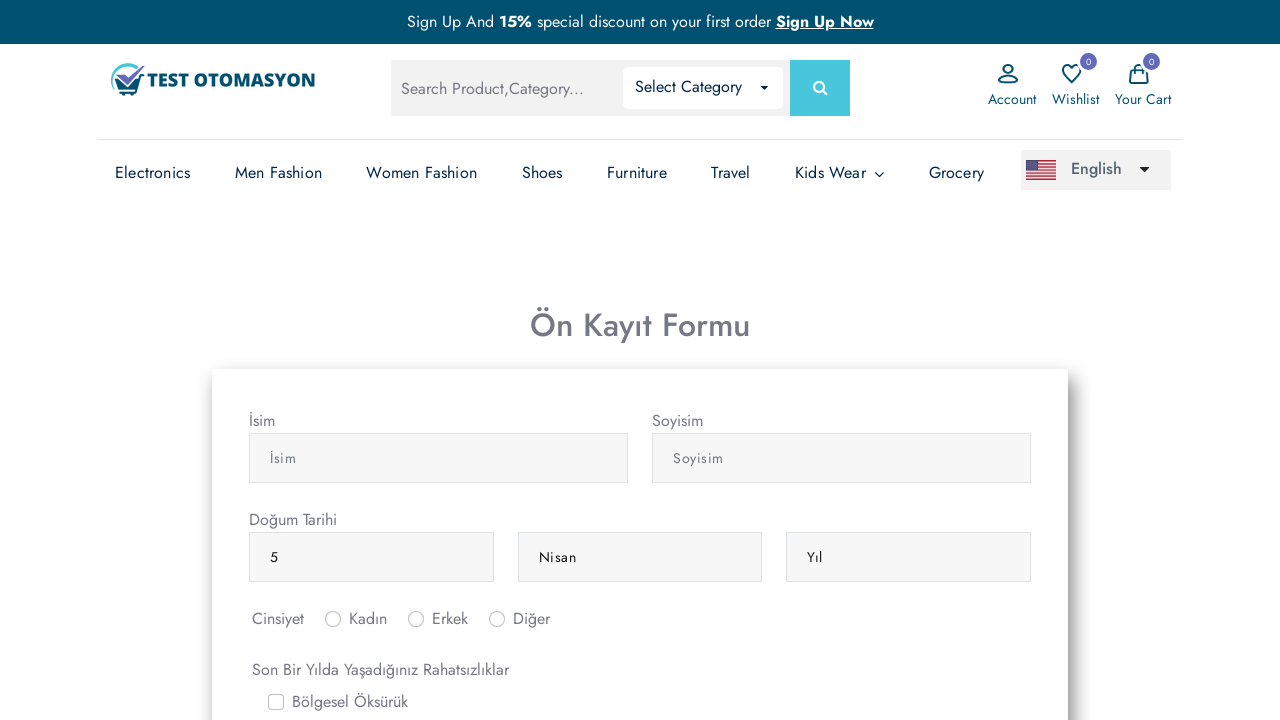

Selected '1990' from birth date year dropdown by visible text on (//select[@class='form-control'])[3]
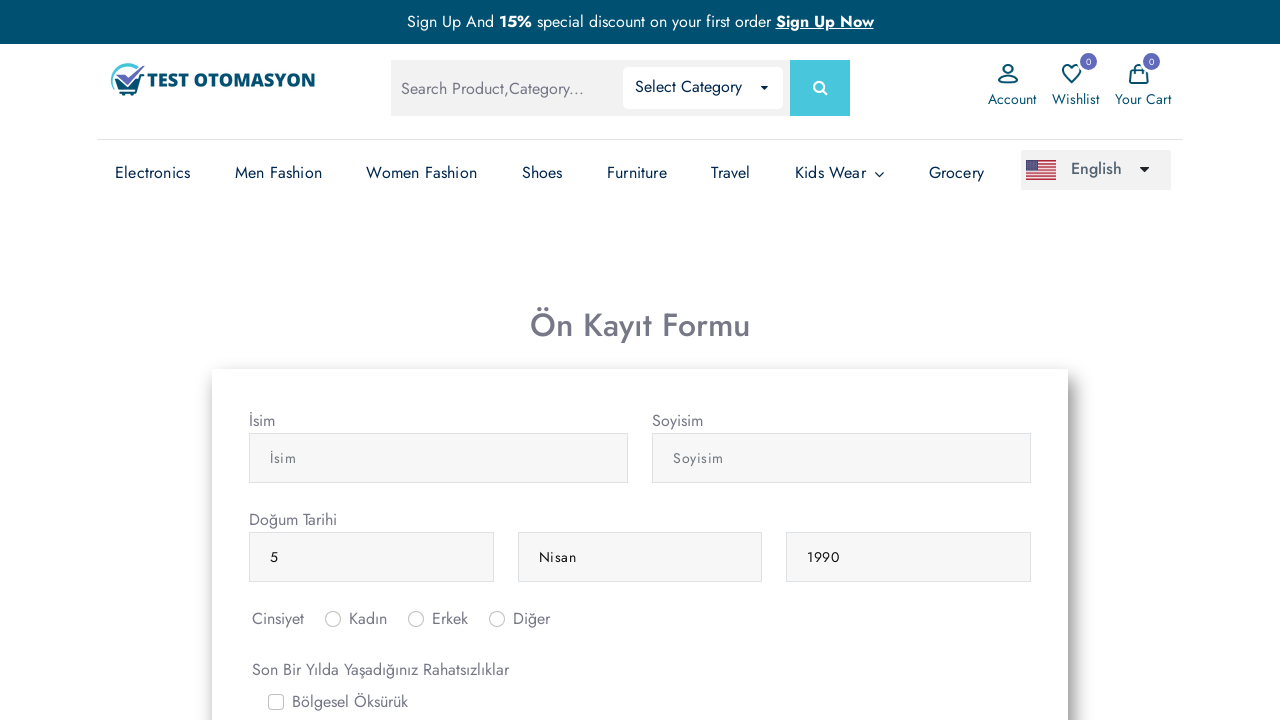

Located day dropdown element for verification
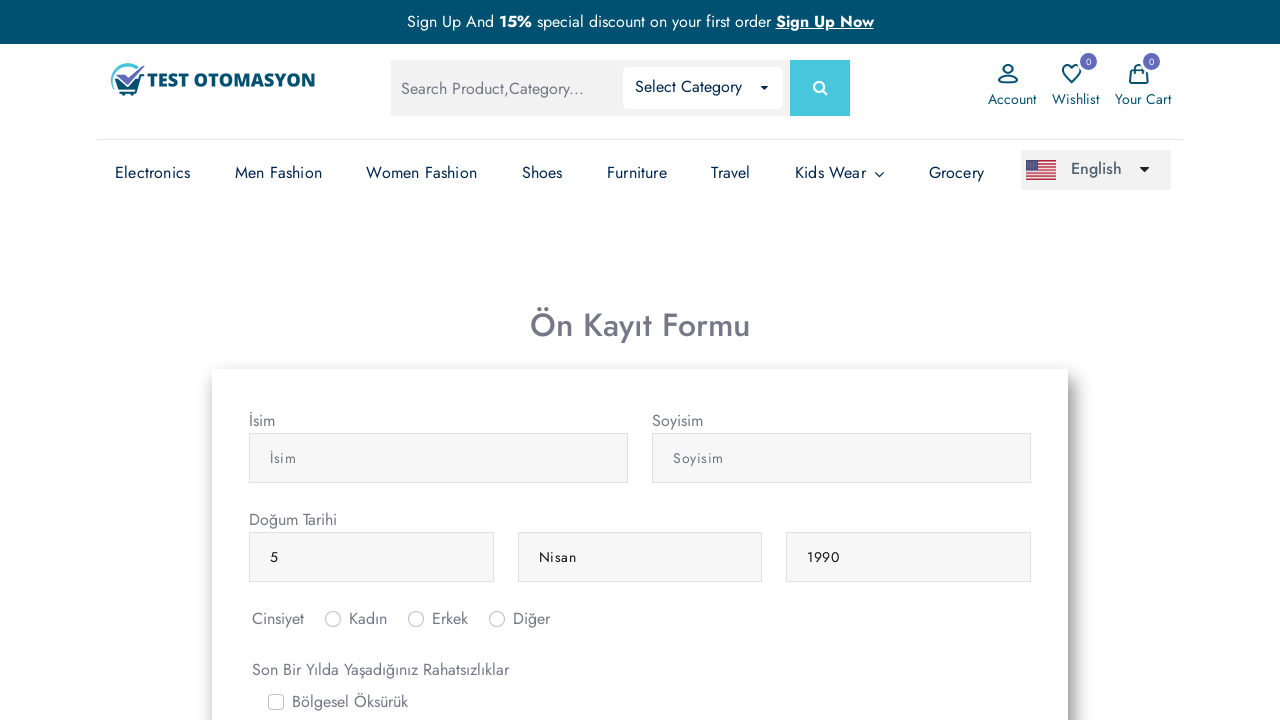

Located month dropdown element for verification
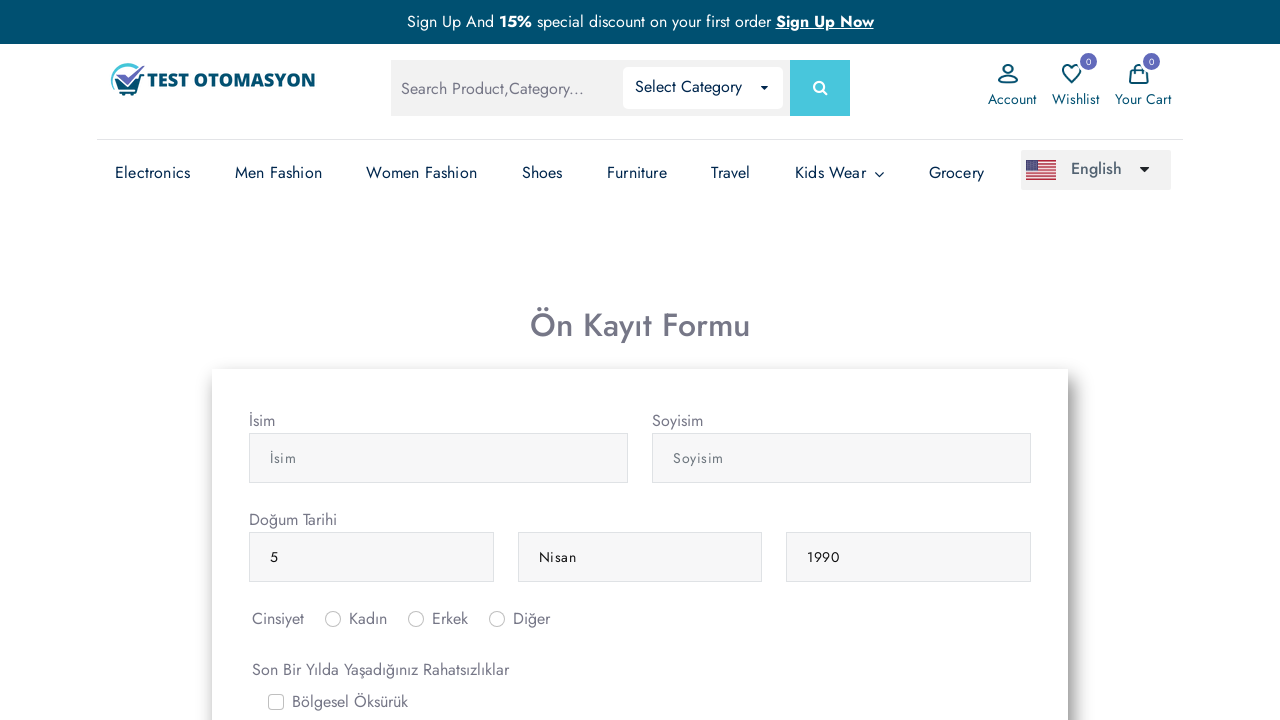

Located year dropdown element for verification
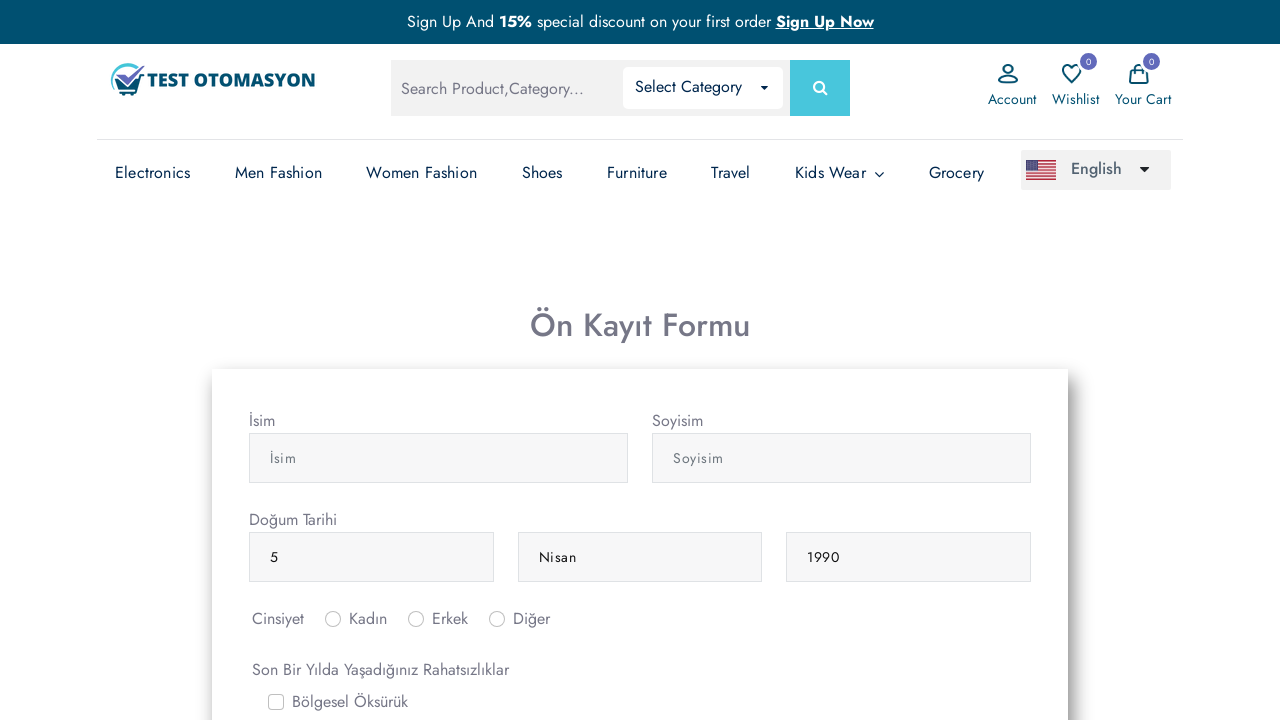

Day dropdown is visible and loaded
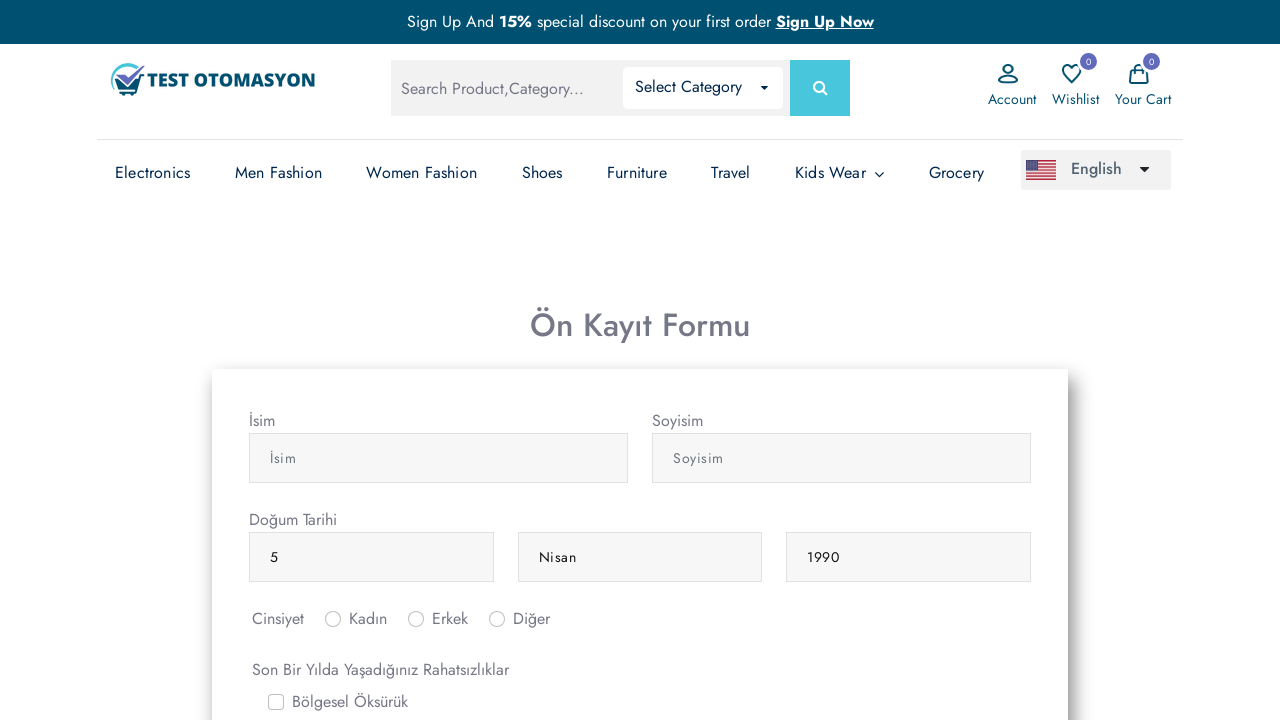

Month dropdown is visible and loaded
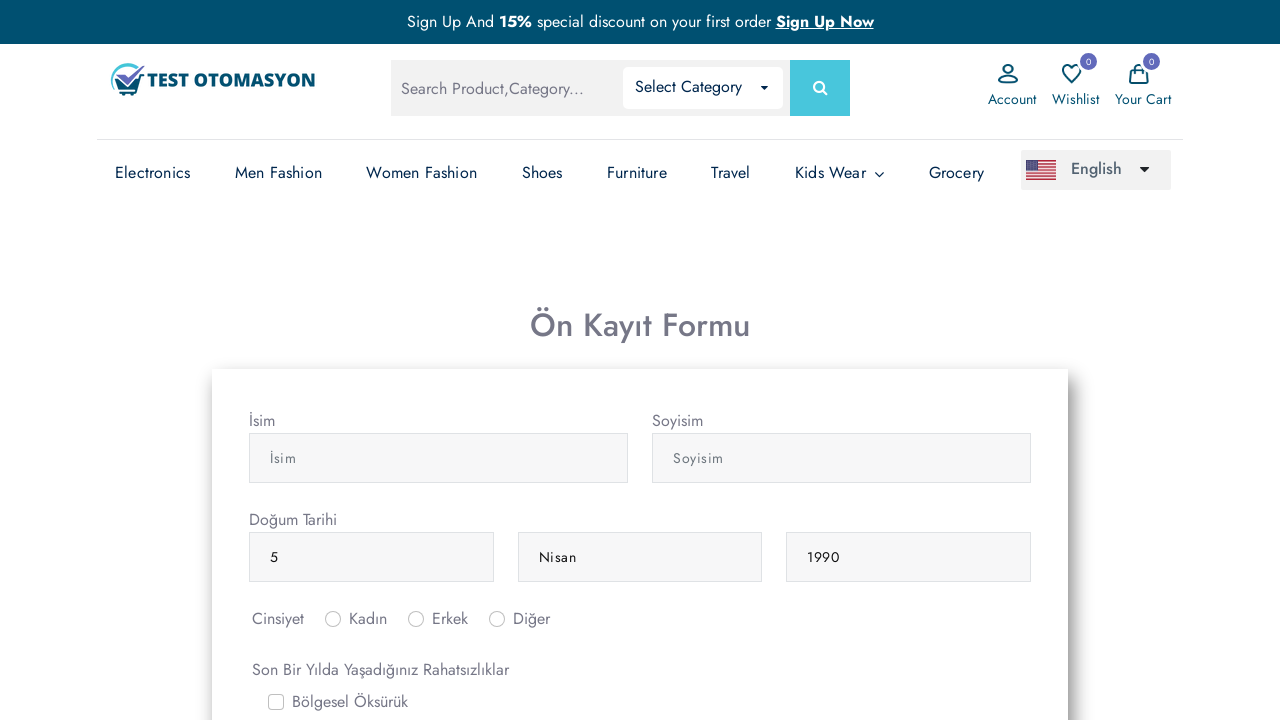

Year dropdown is visible and loaded
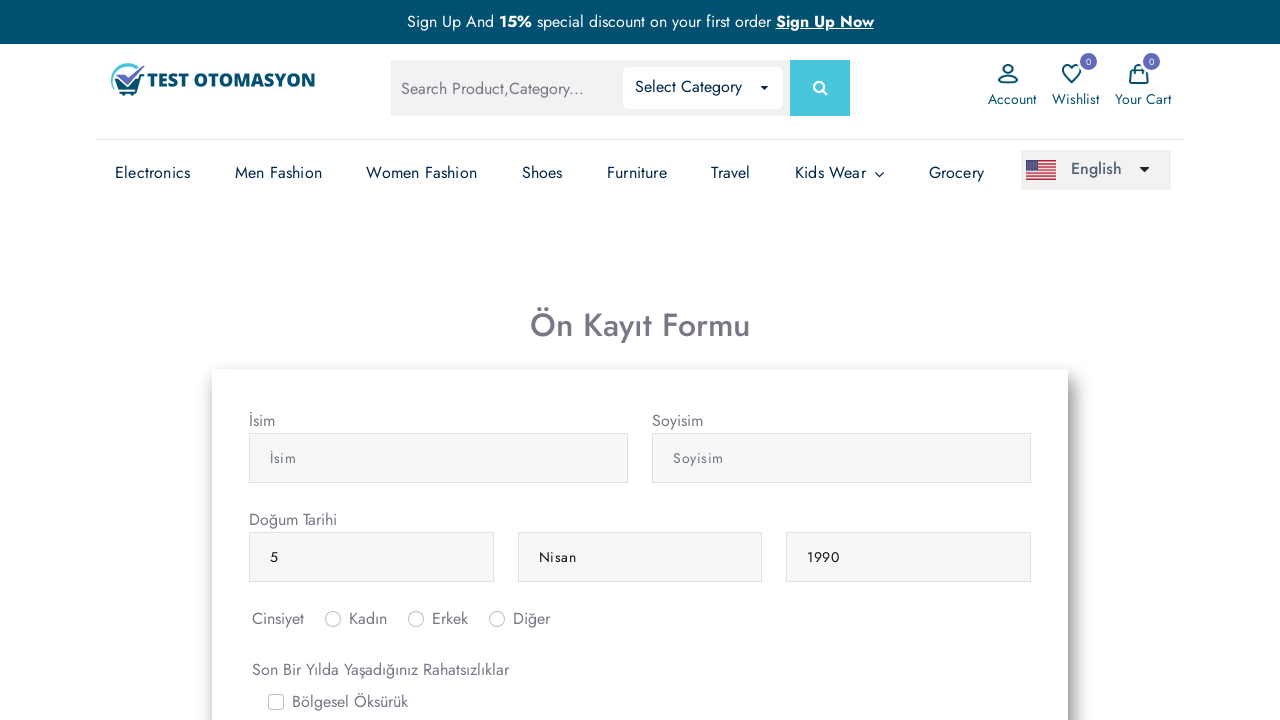

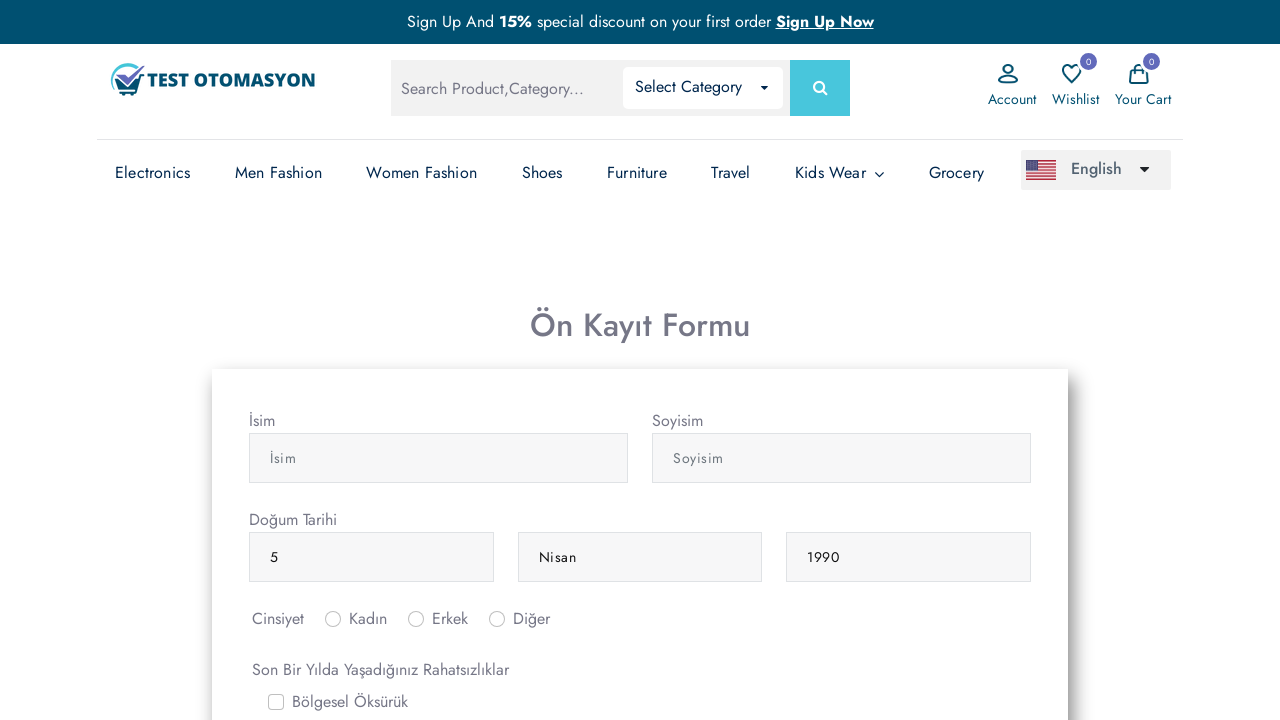